Tests dropdown selection using Playwright's select_option method to choose "Option 1" by visible text, then verifies the selection.

Starting URL: http://the-internet.herokuapp.com/dropdown

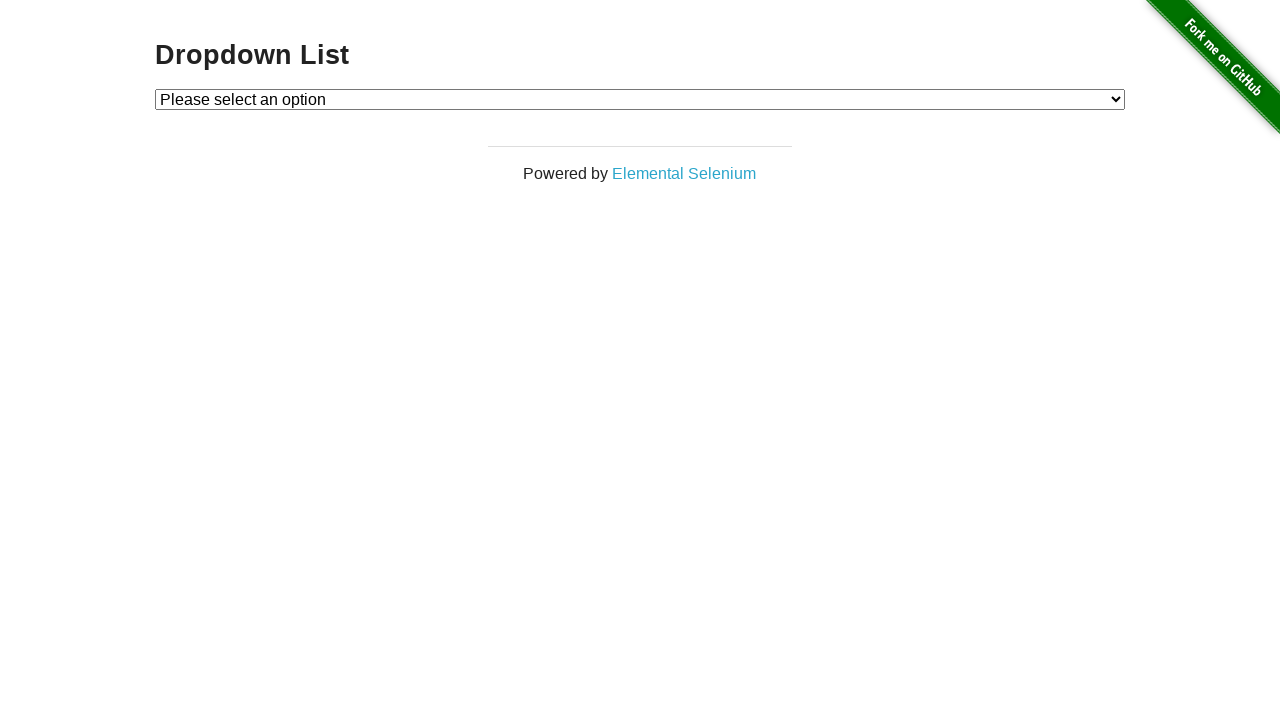

Selected 'Option 1' from dropdown using visible text on #dropdown
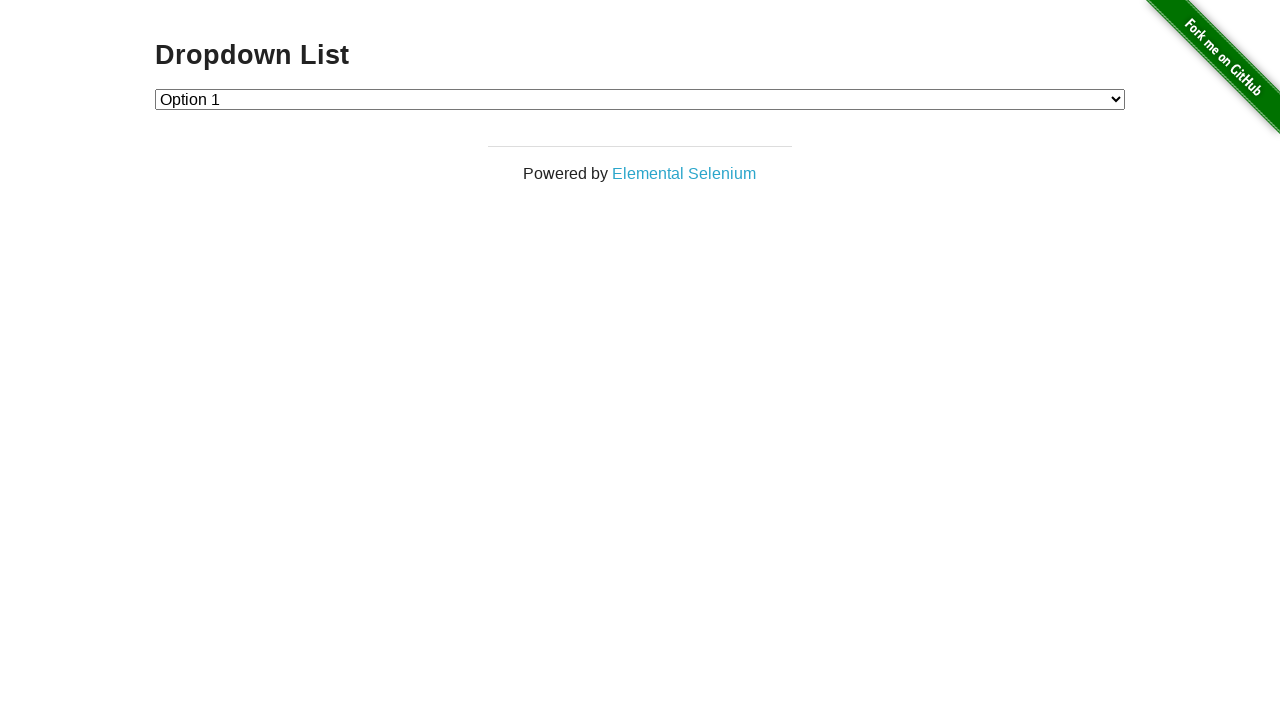

Retrieved selected option text from dropdown
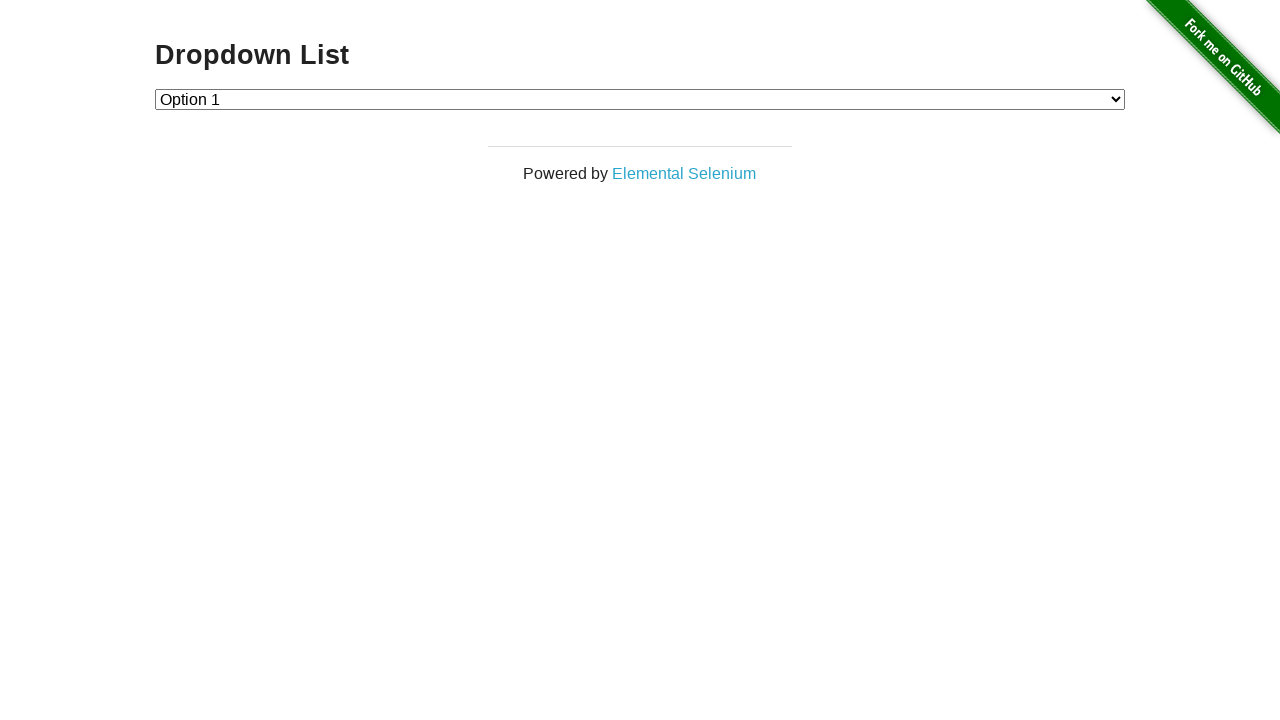

Verified that selected option is 'Option 1'
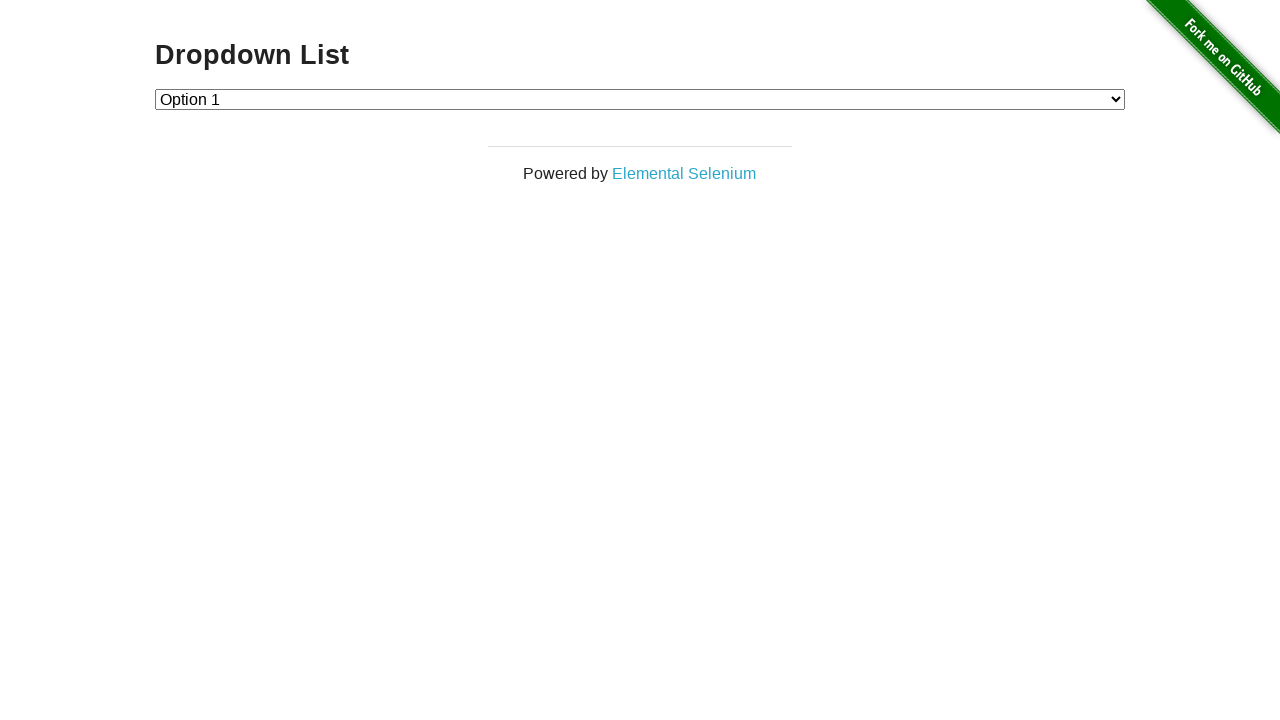

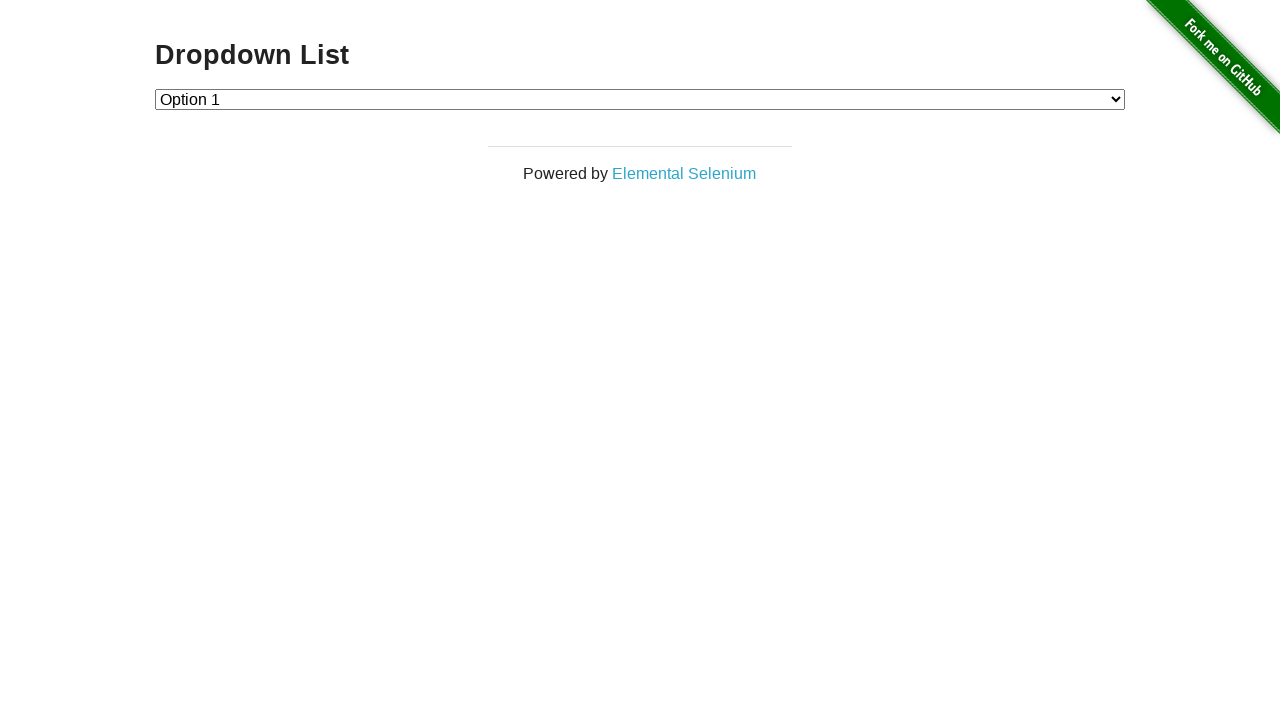